Tests various form elements on an automation practice page including radio buttons, dropdowns, checkboxes, and window handling

Starting URL: https://www.rahulshettyacademy.com/AutomationPractice/

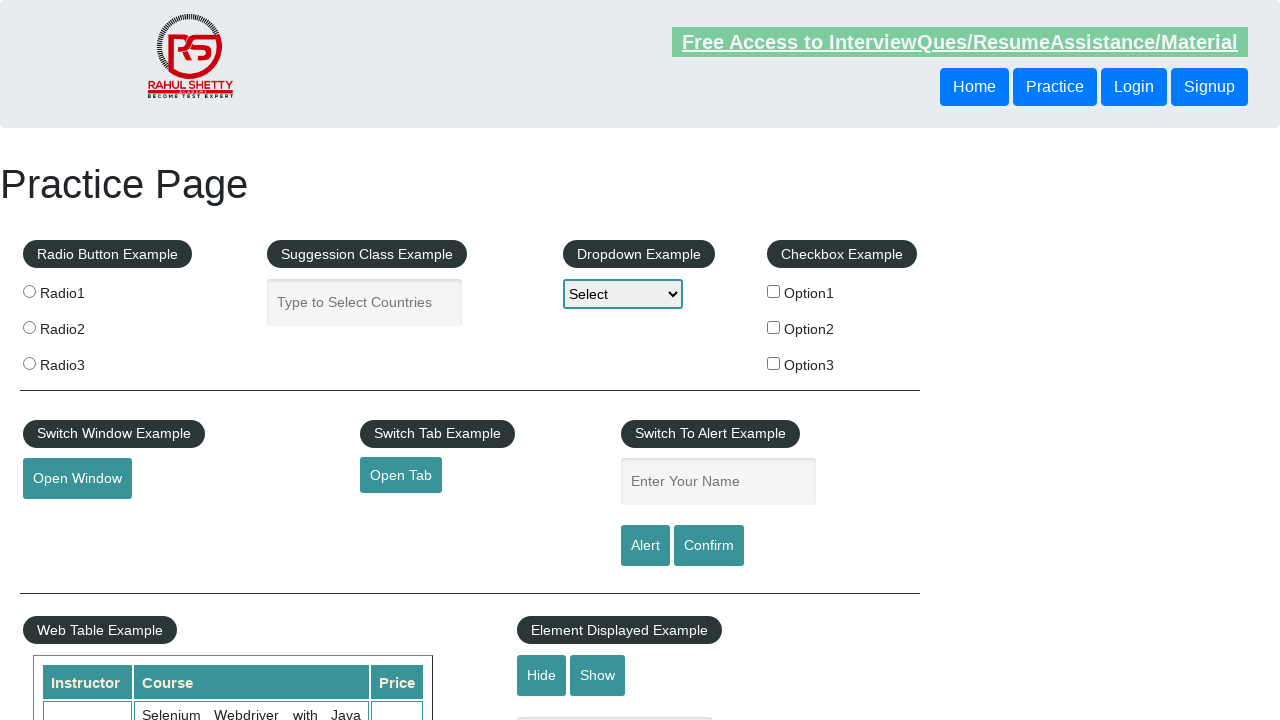

Clicked radio button 1 at (29, 291) on input[value='radio1']
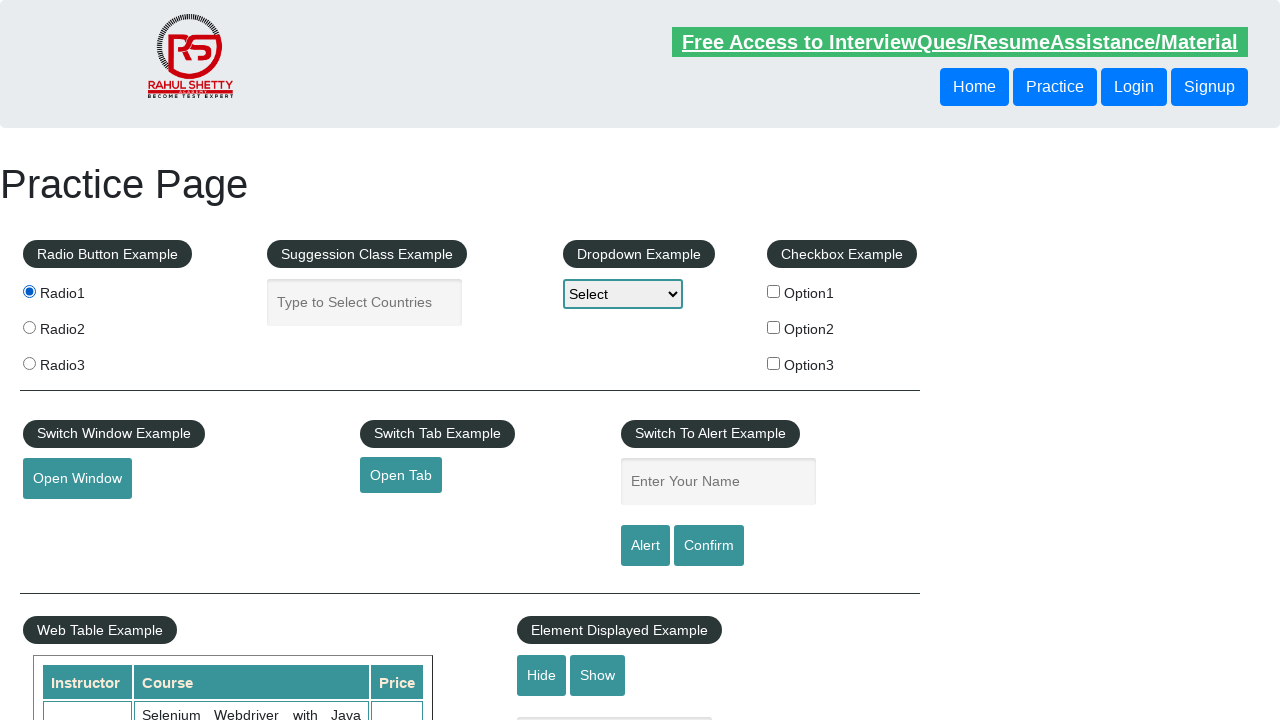

Clicked radio button 2 at (29, 327) on input[value='radio2']
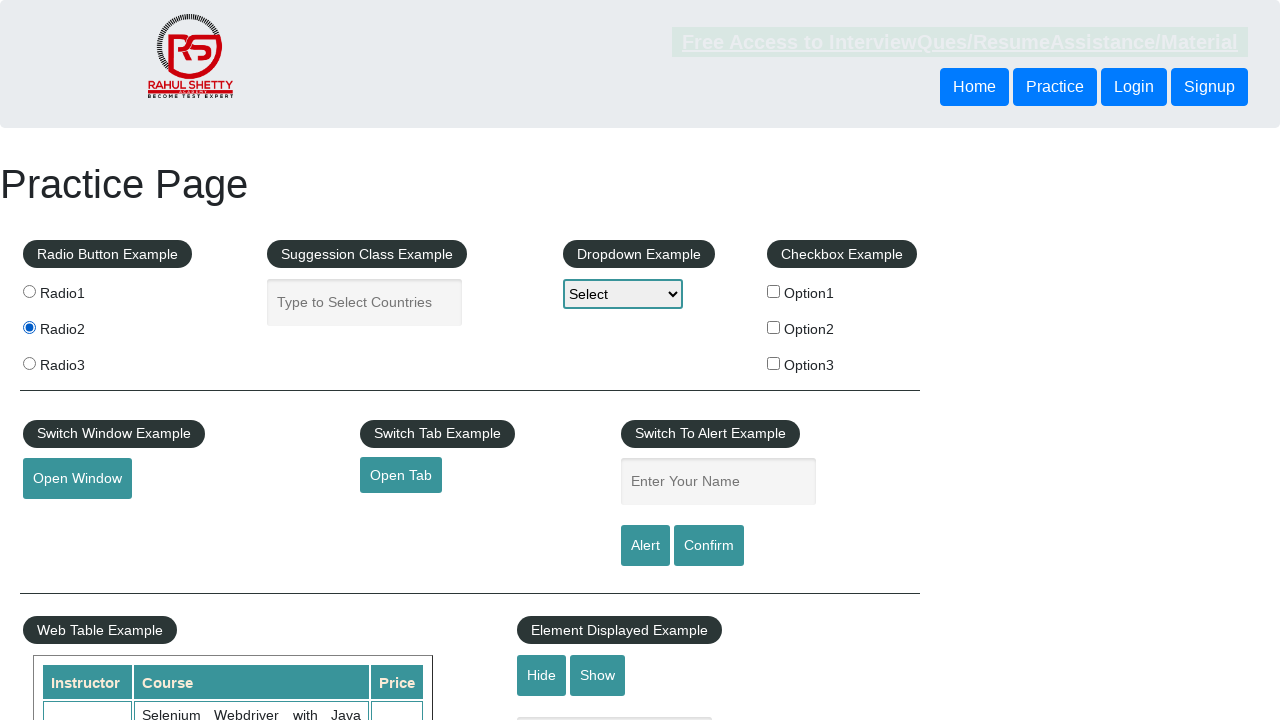

Clicked radio button 3 at (29, 363) on input[value='radio3']
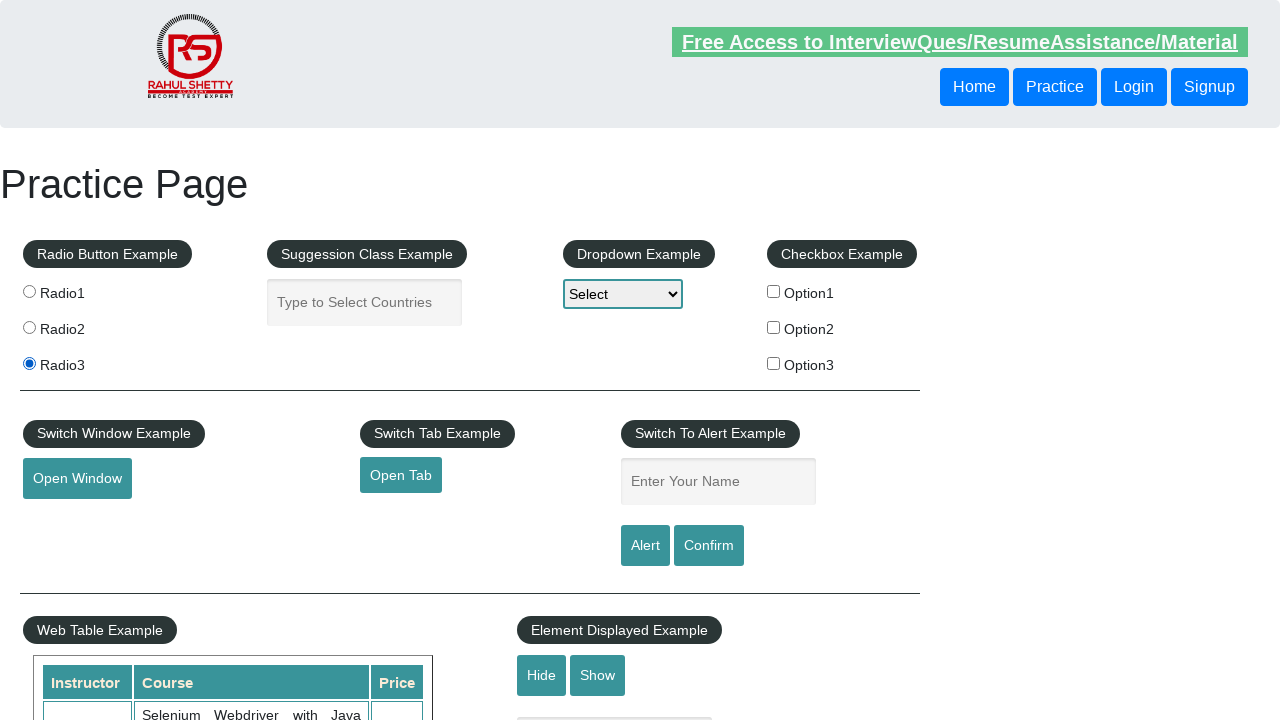

Clicked dynamic dropdown autocomplete field at (365, 302) on #autocomplete
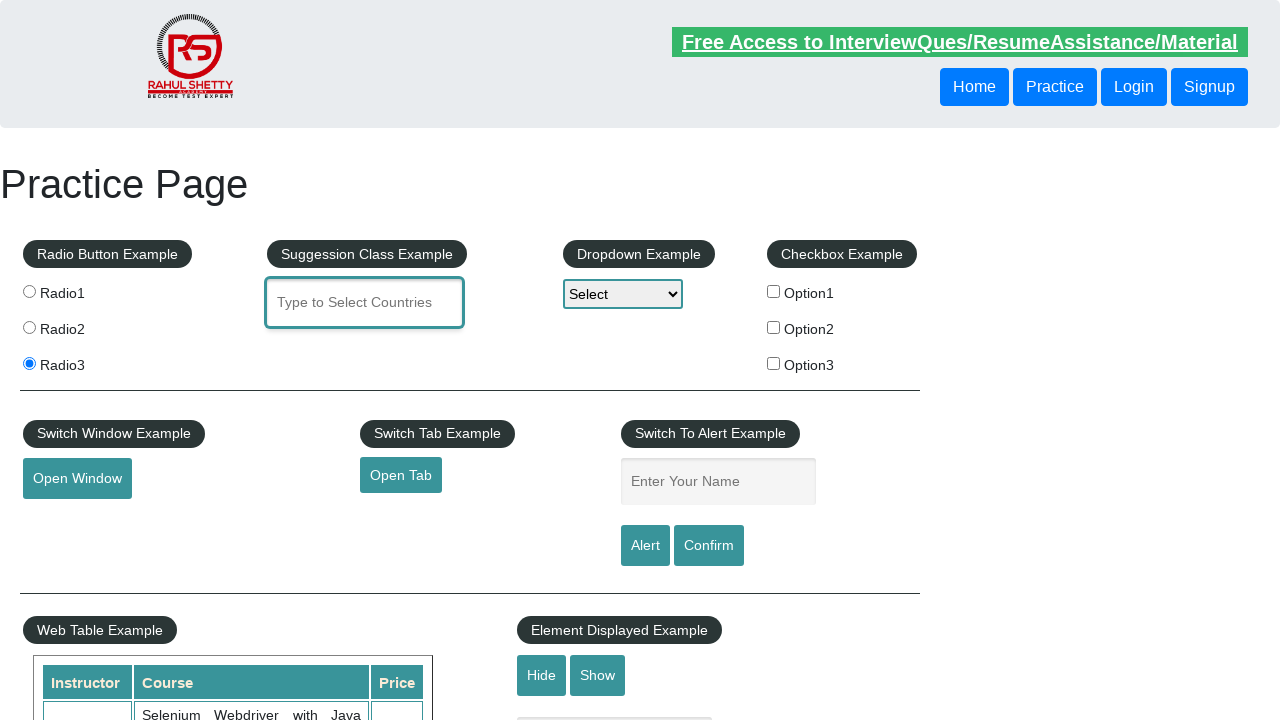

Filled autocomplete field with 'lebanon' on #autocomplete
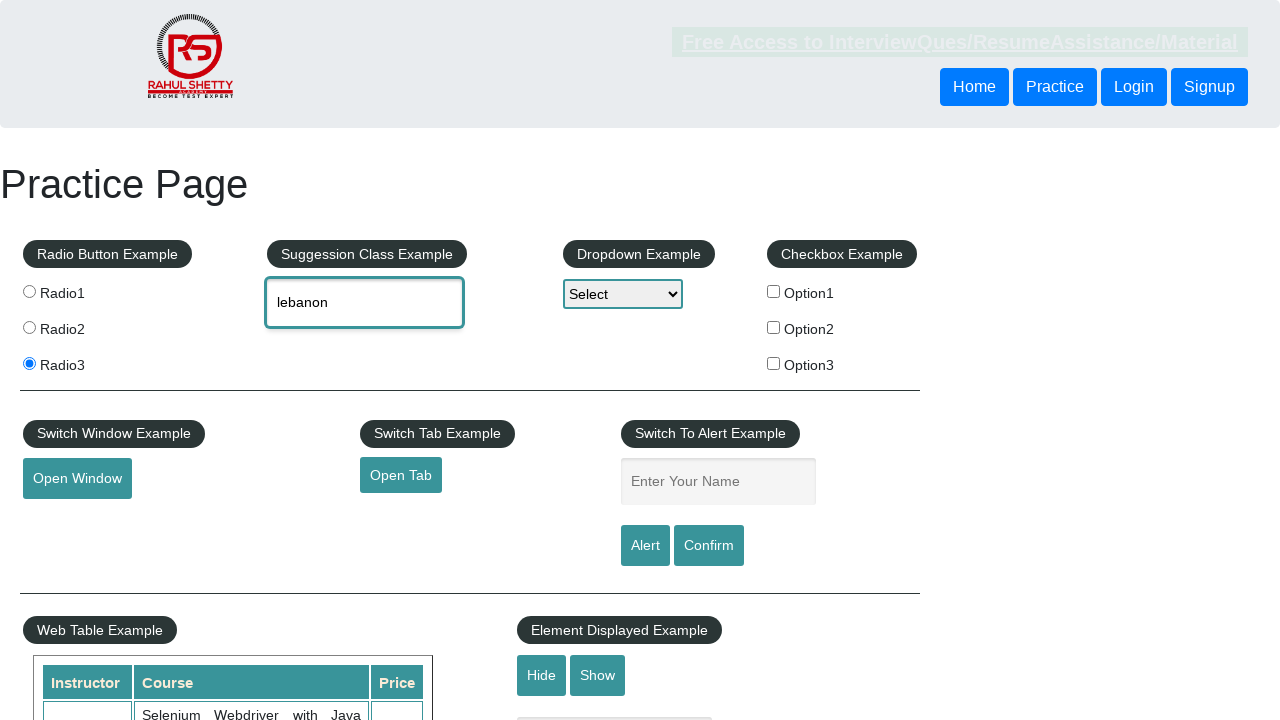

Clicked static dropdown at (623, 294) on #dropdown-class-example
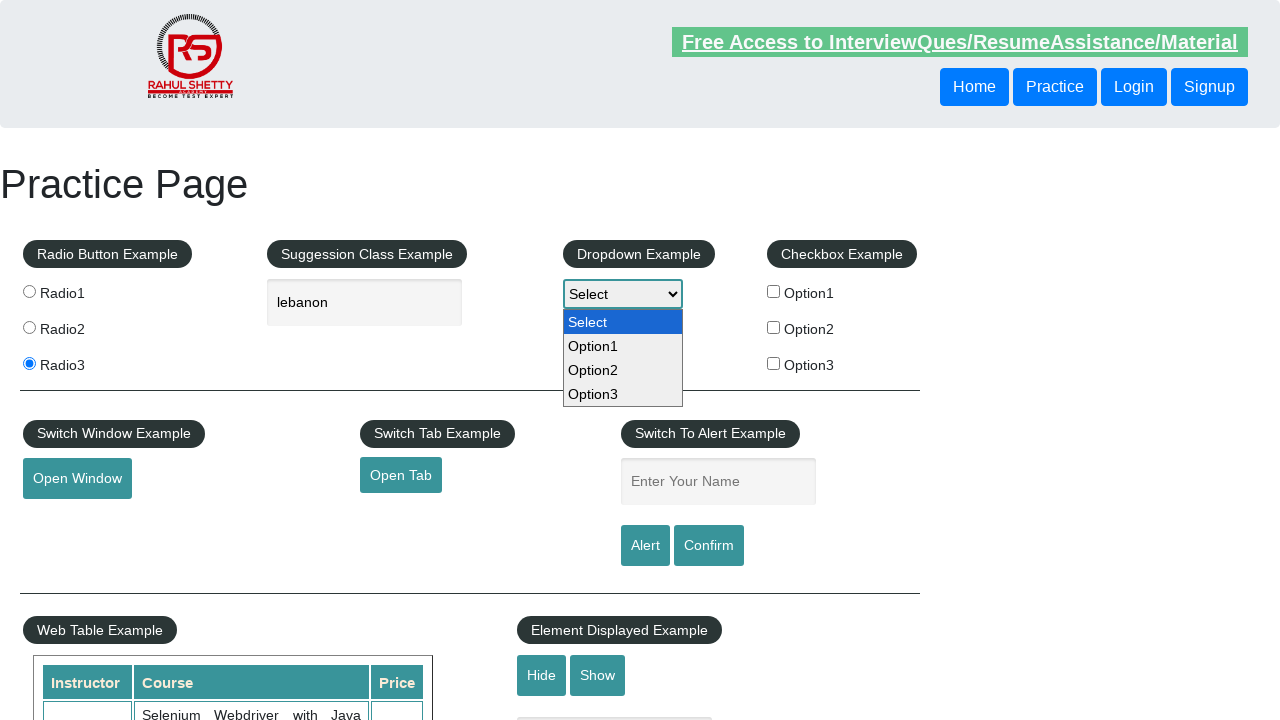

Selected 'option2' from static dropdown on #dropdown-class-example
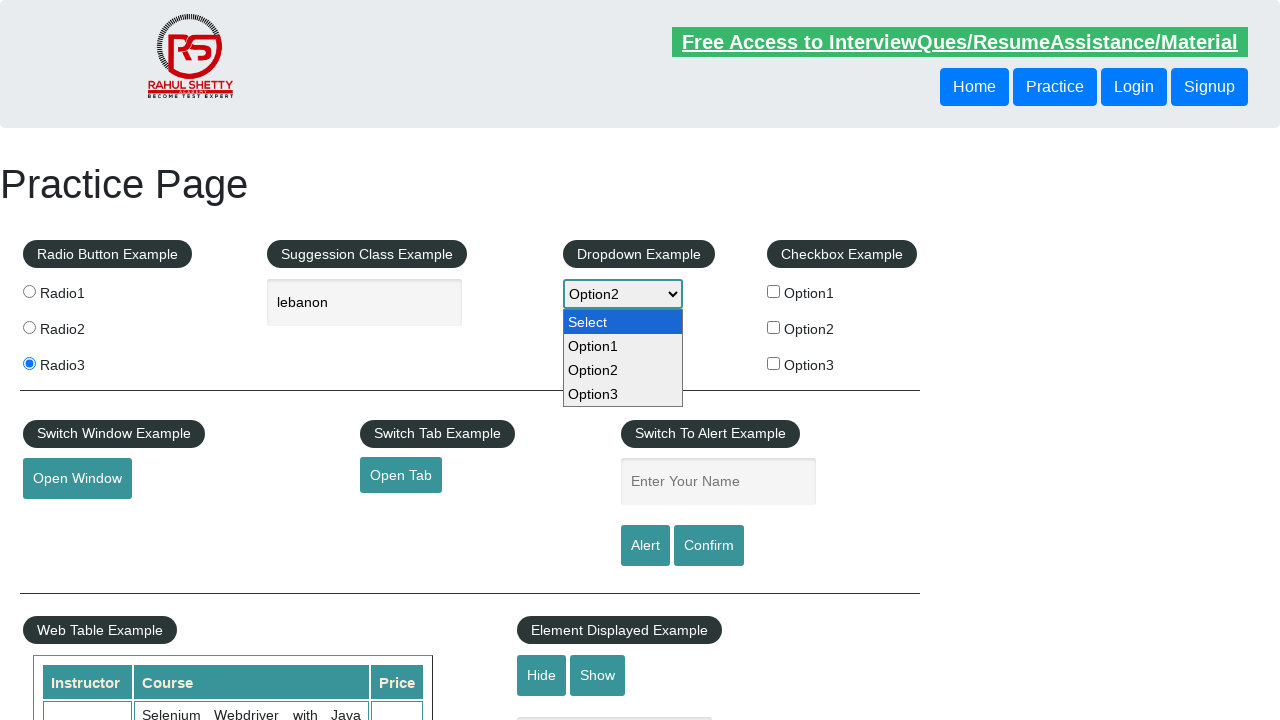

Clicked checkbox option 1 at (774, 291) on input#checkBoxOption1
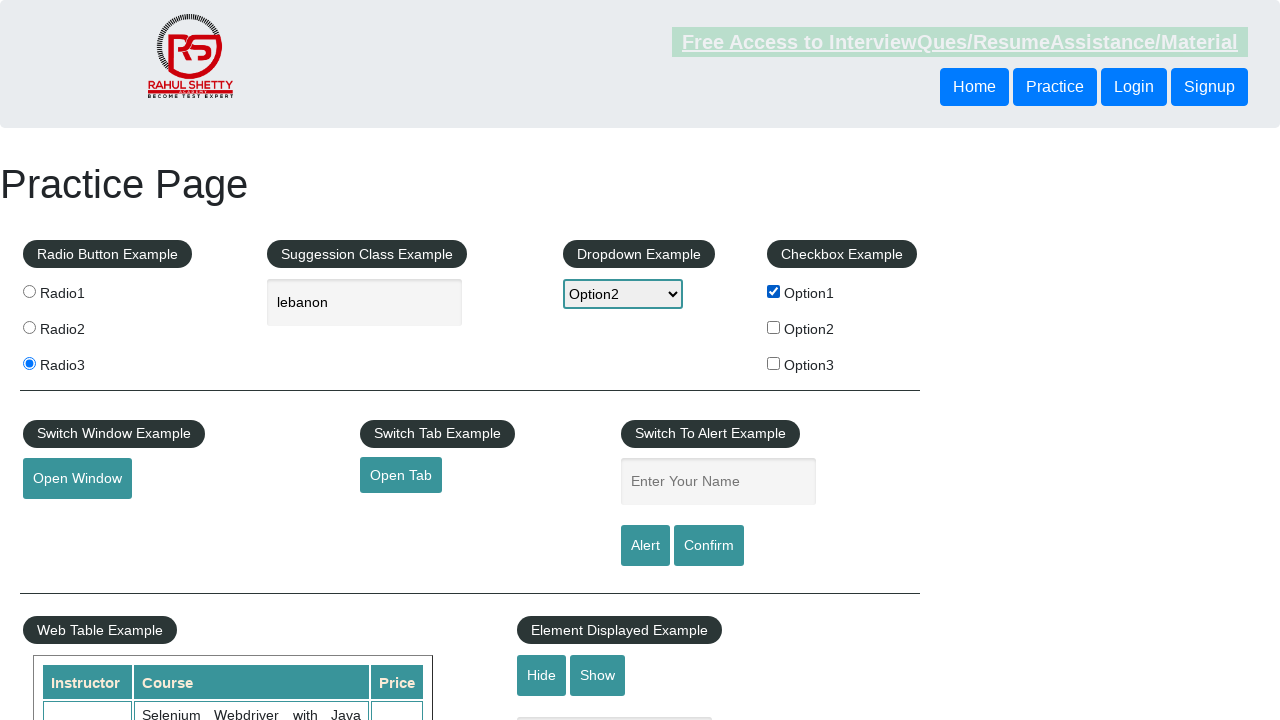

Verified checkbox option 1 is selected
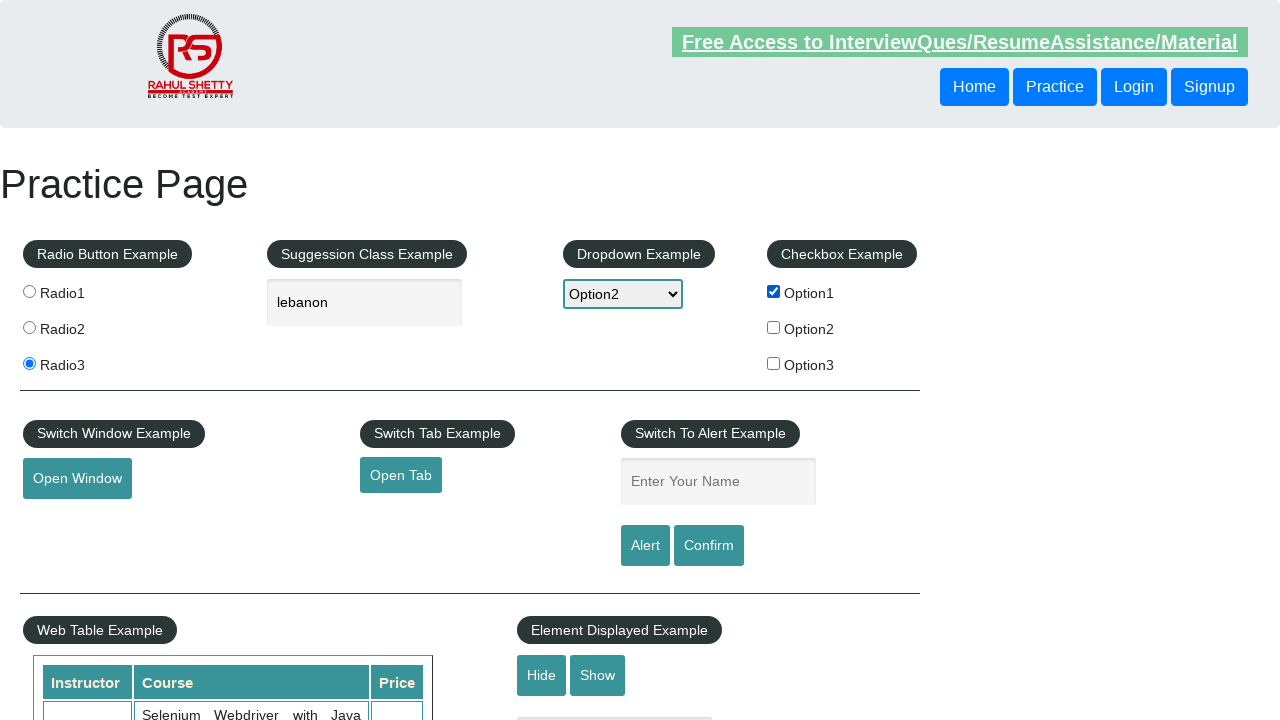

Clicked checkbox option 2 at (774, 327) on input#checkBoxOption2
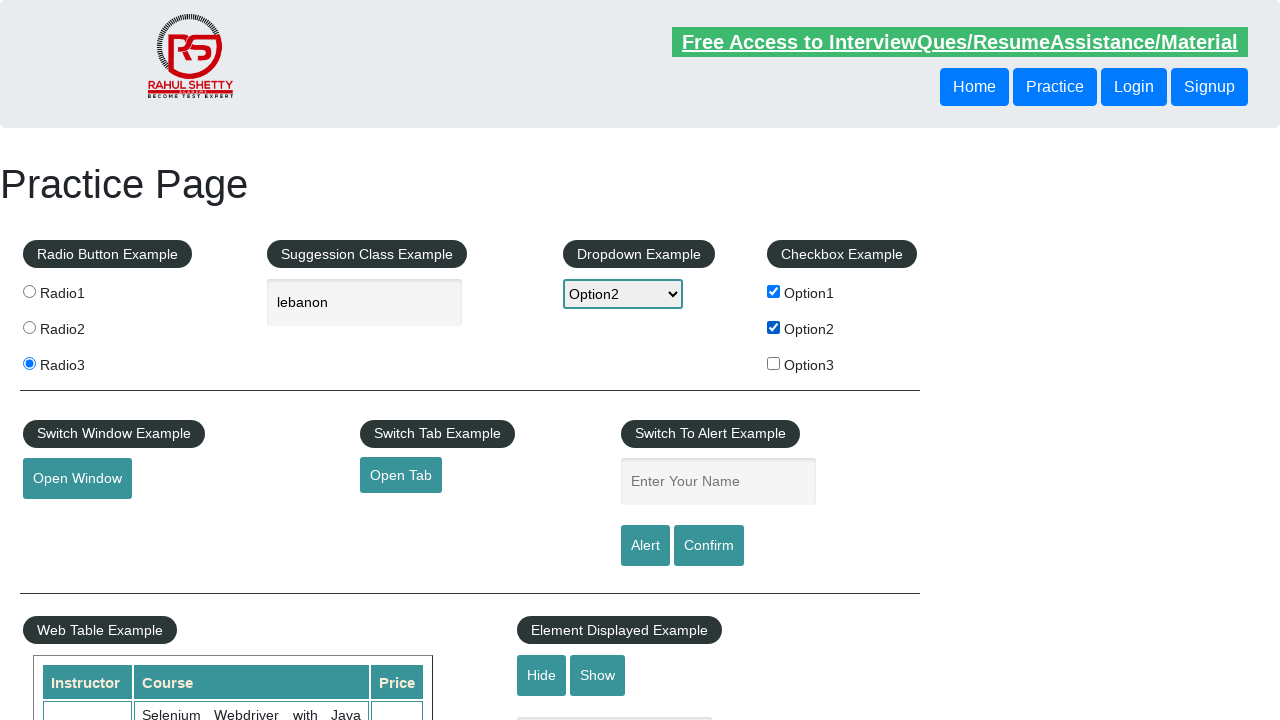

Clicked checkbox option 3 at (774, 363) on input#checkBoxOption3
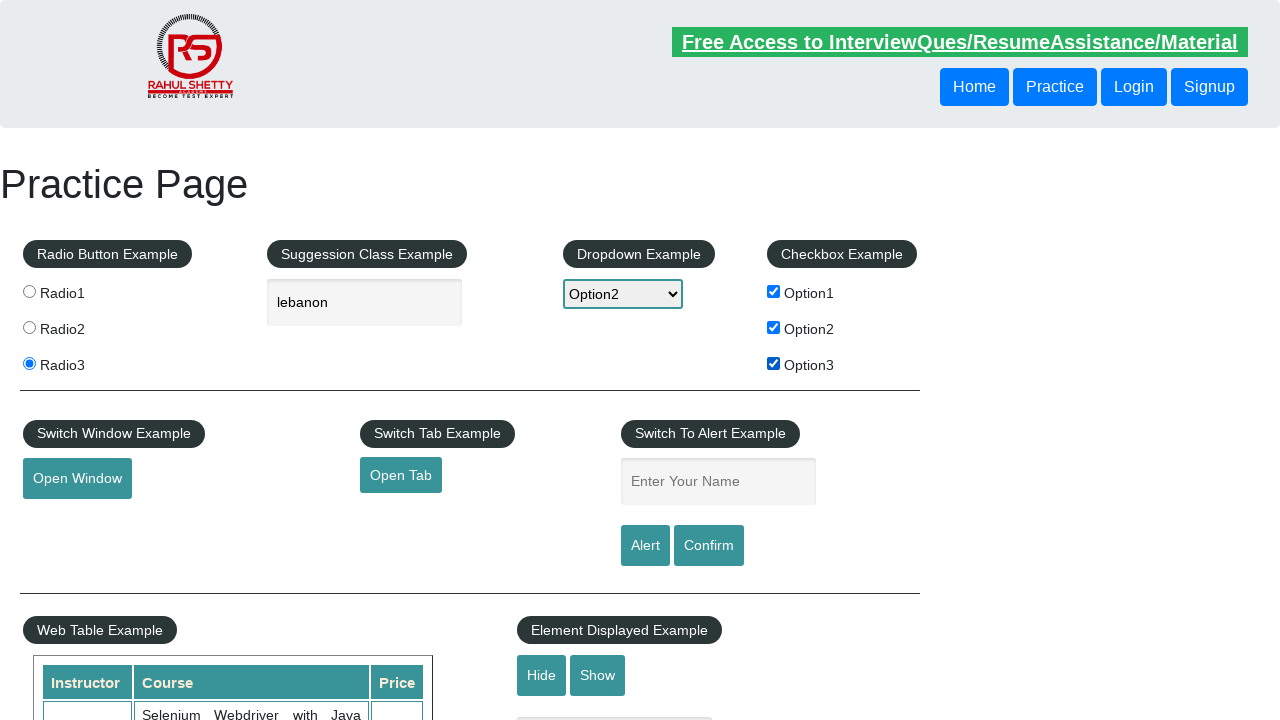

Unchecked checkbox option 1 at (774, 291) on input#checkBoxOption1
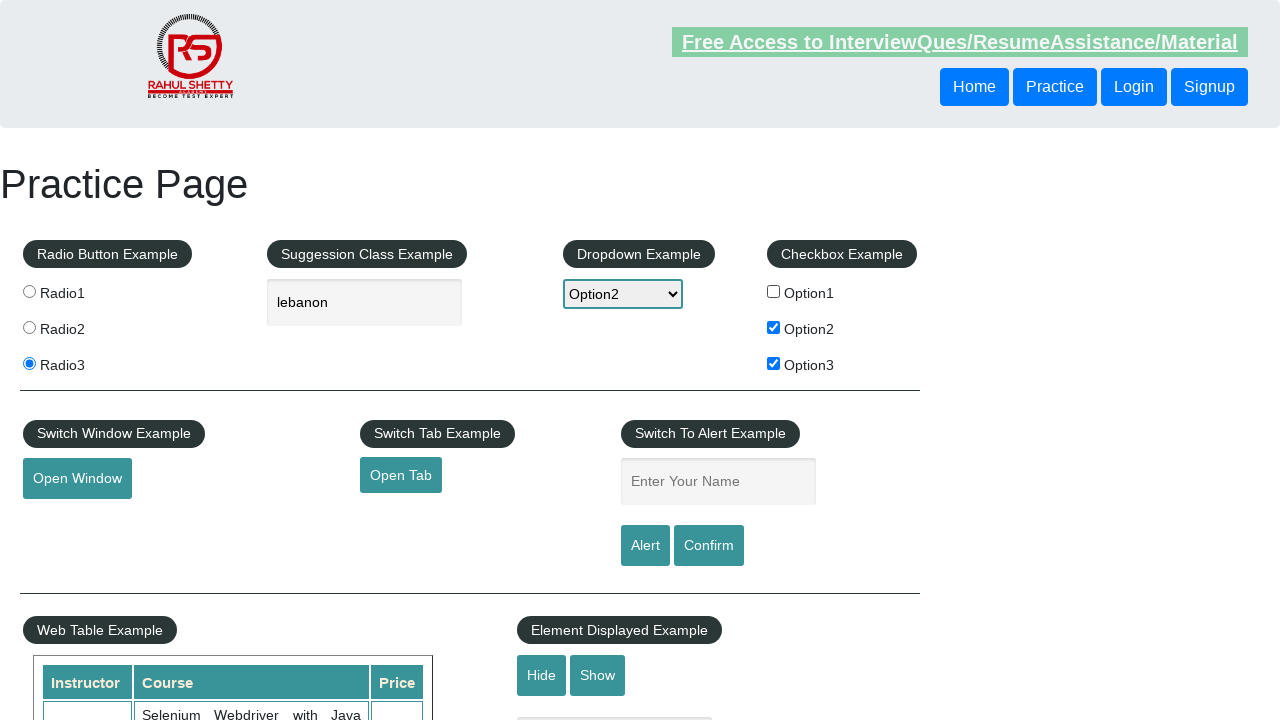

Unchecked checkbox option 2 at (774, 327) on input#checkBoxOption2
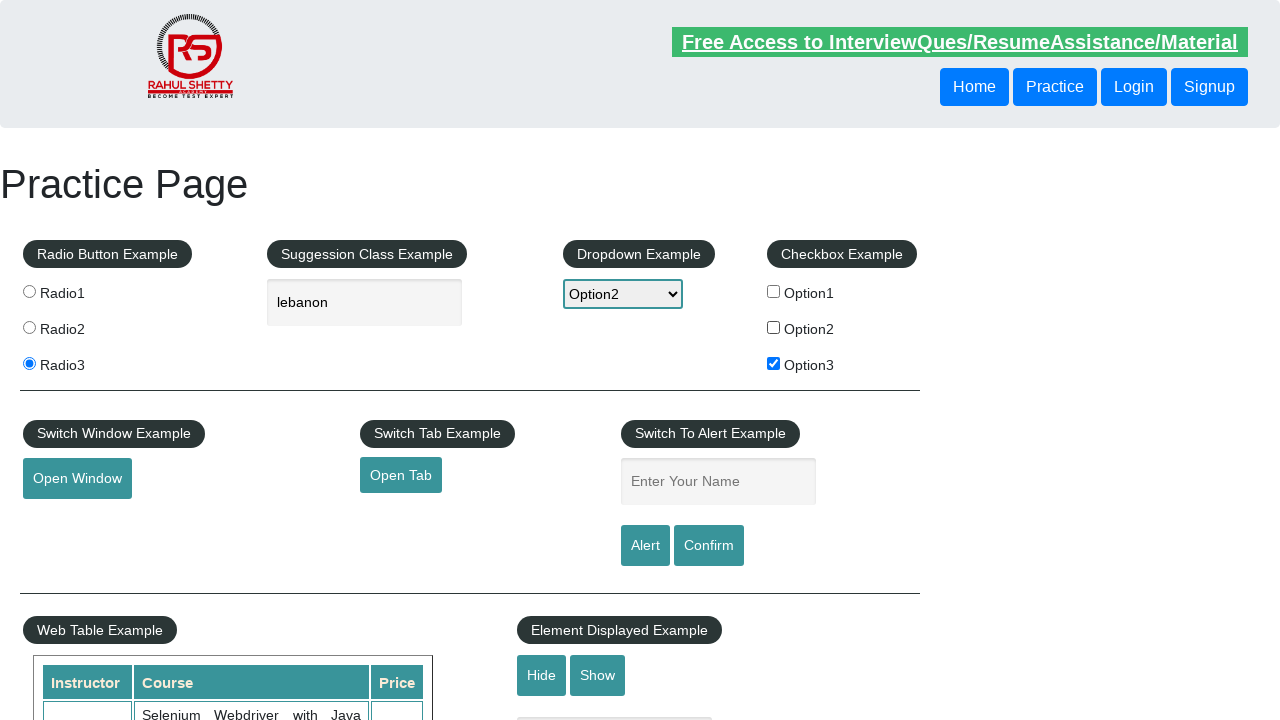

Unchecked checkbox option 3 at (774, 363) on input#checkBoxOption3
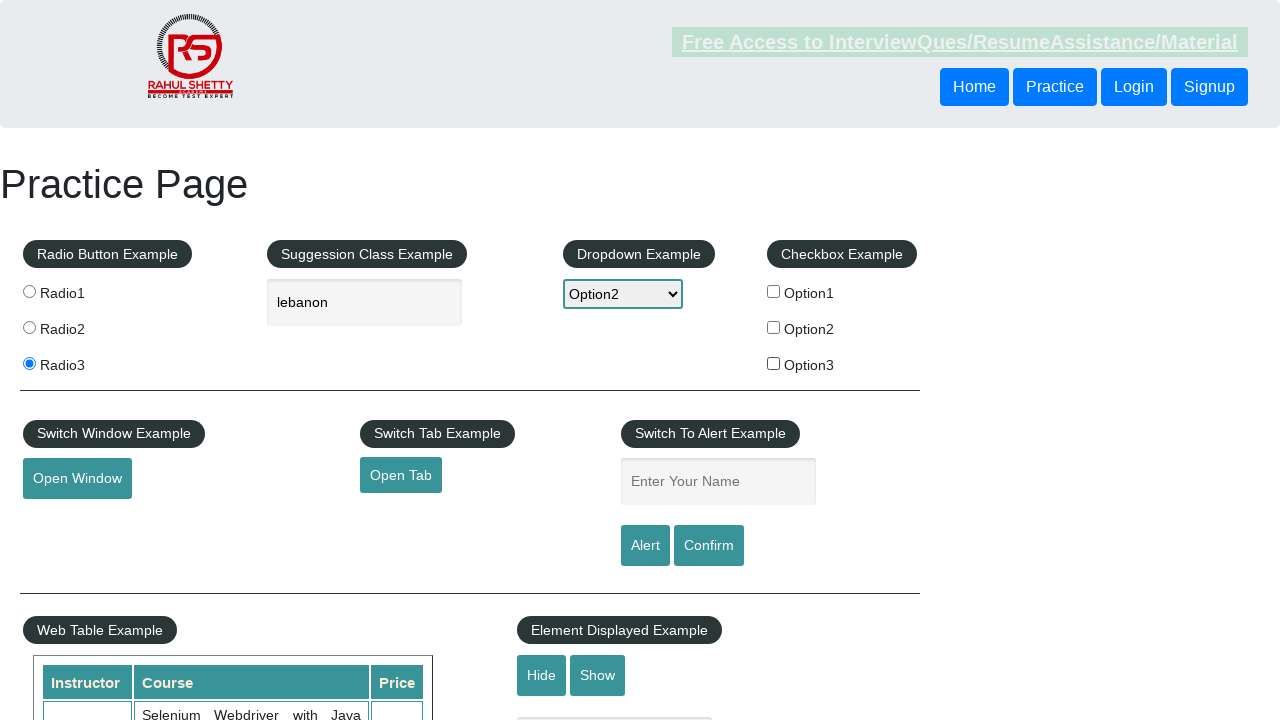

Opened new tab and navigated to automation practice page
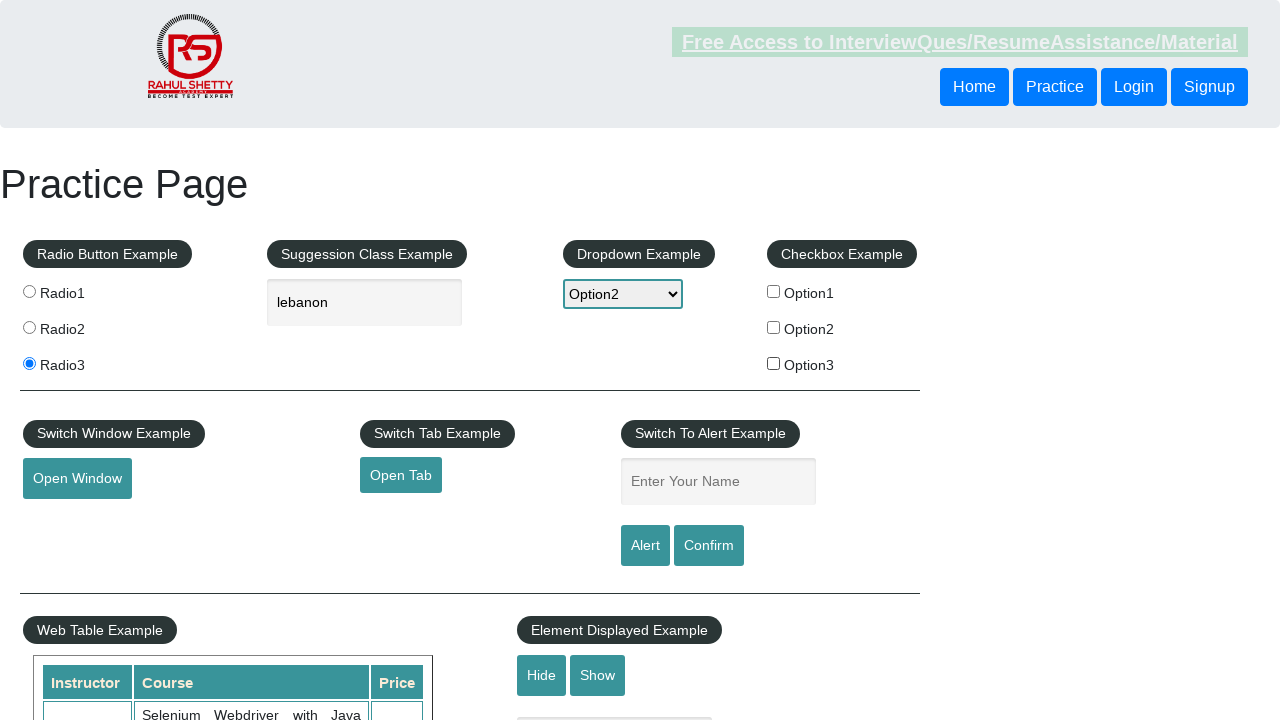

Clicked opentab button at (401, 475) on #opentab
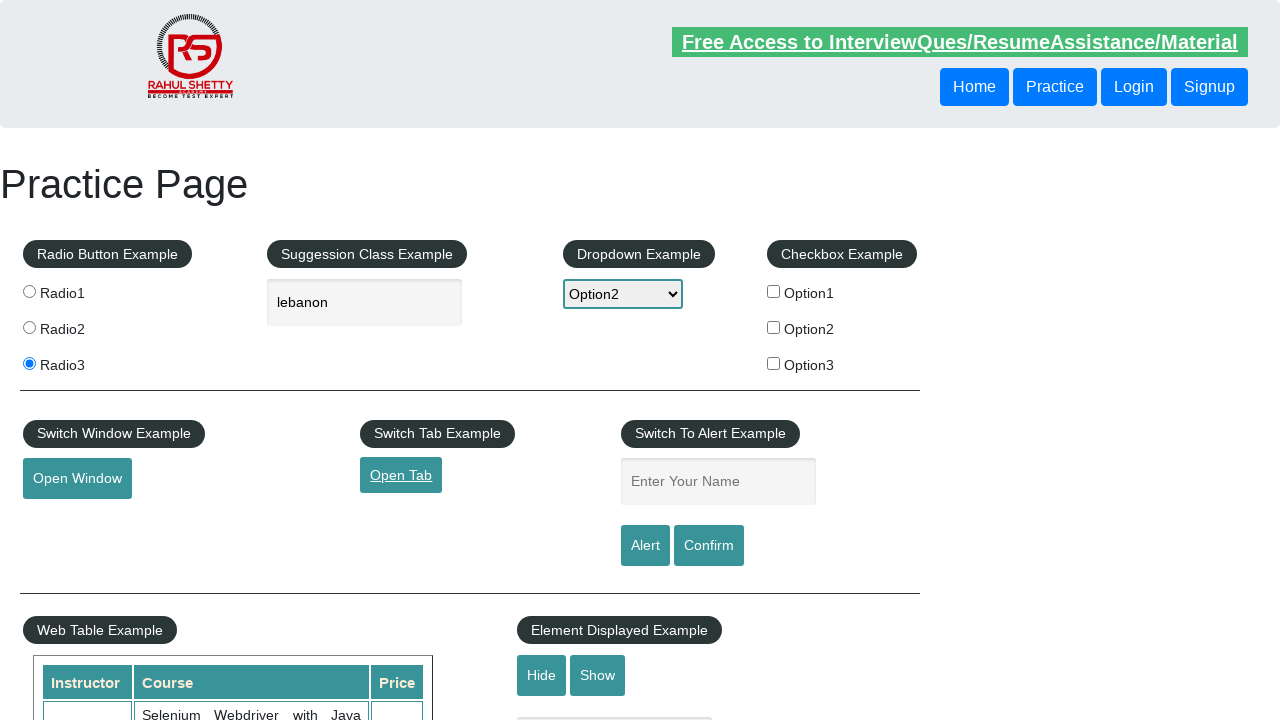

Clicked openwindow button to open new window at (77, 479) on #openwindow
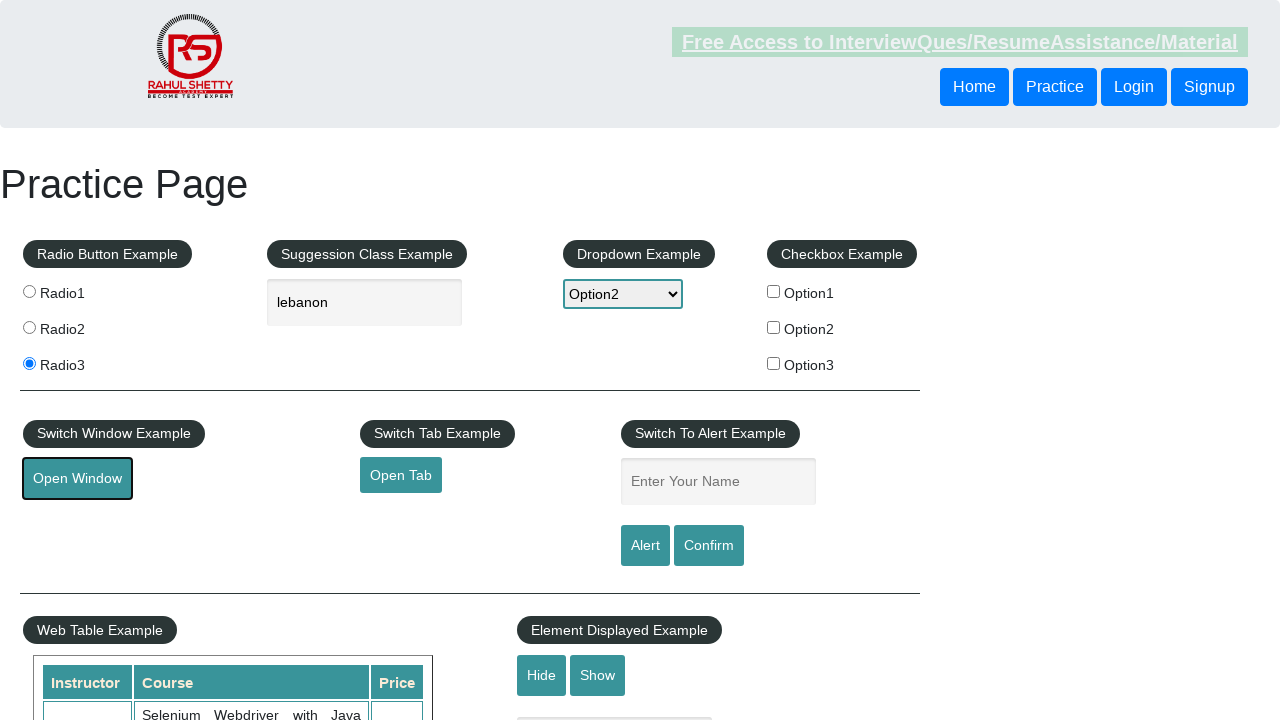

Retrieved all pages from context
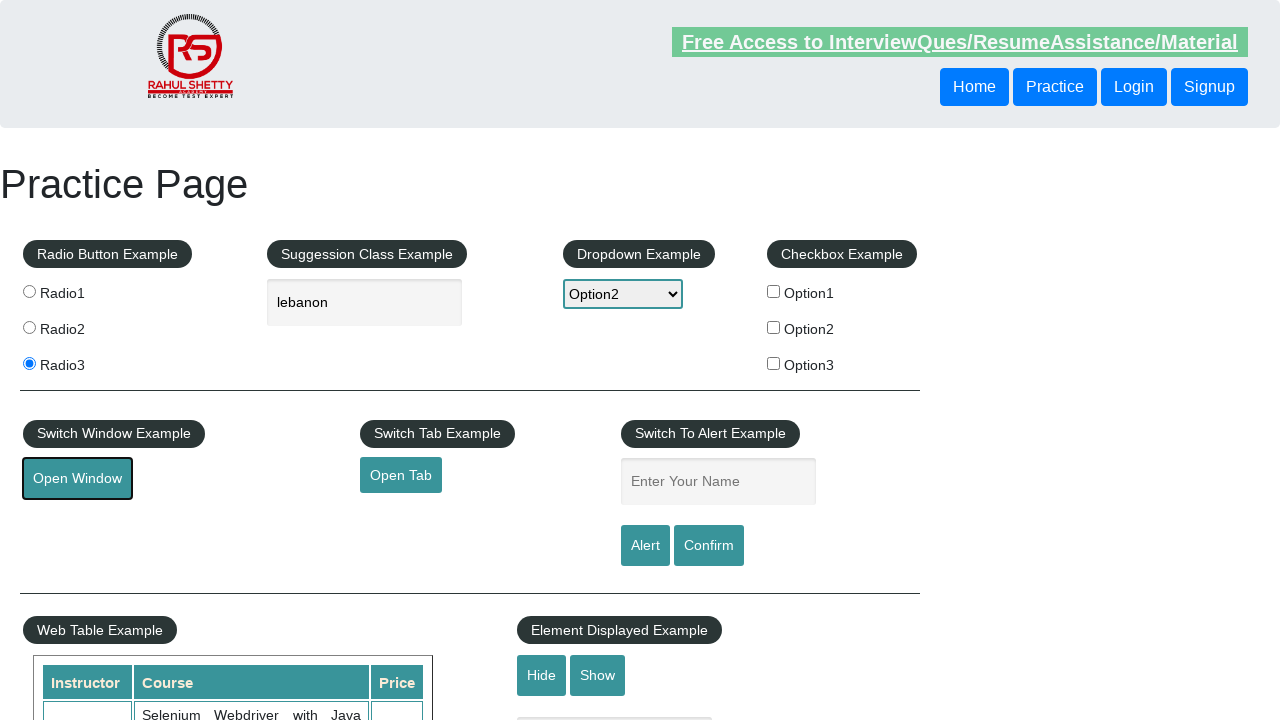

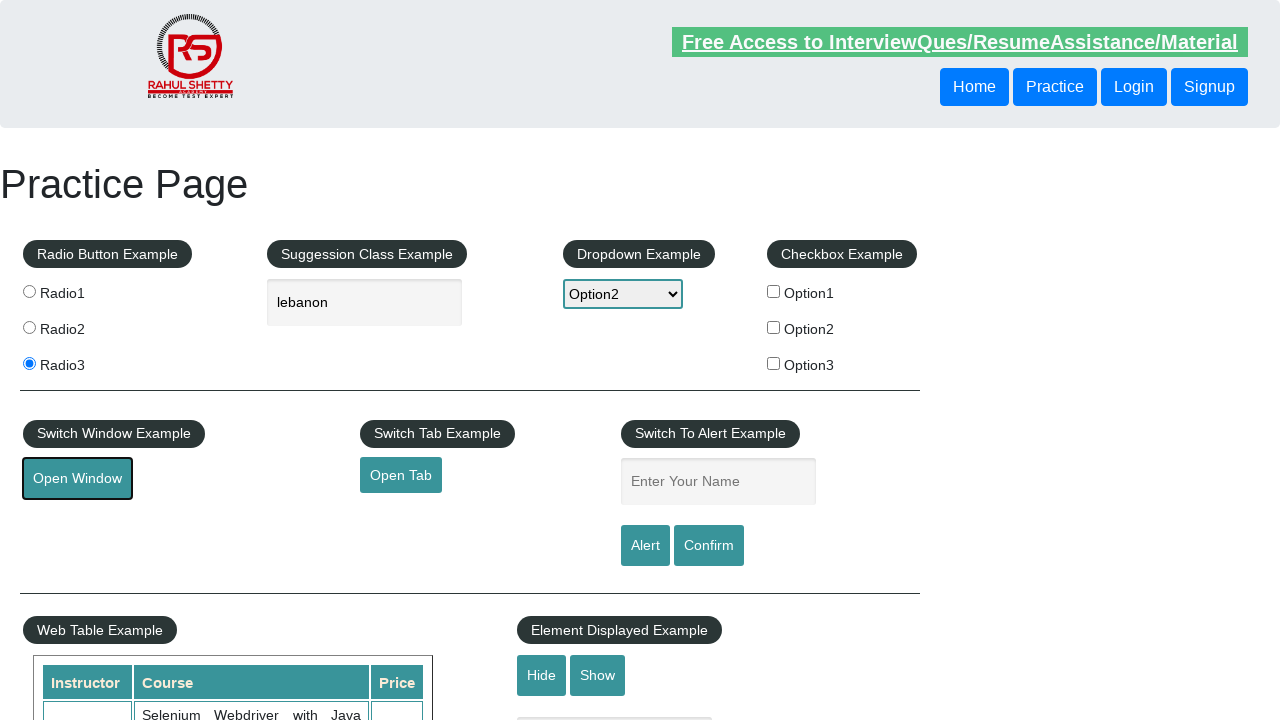